Tests explicit wait for element invisibility by waiting until paragraph with "changes color" text becomes invisible

Starting URL: https://kristinek.github.io/site/examples/sync

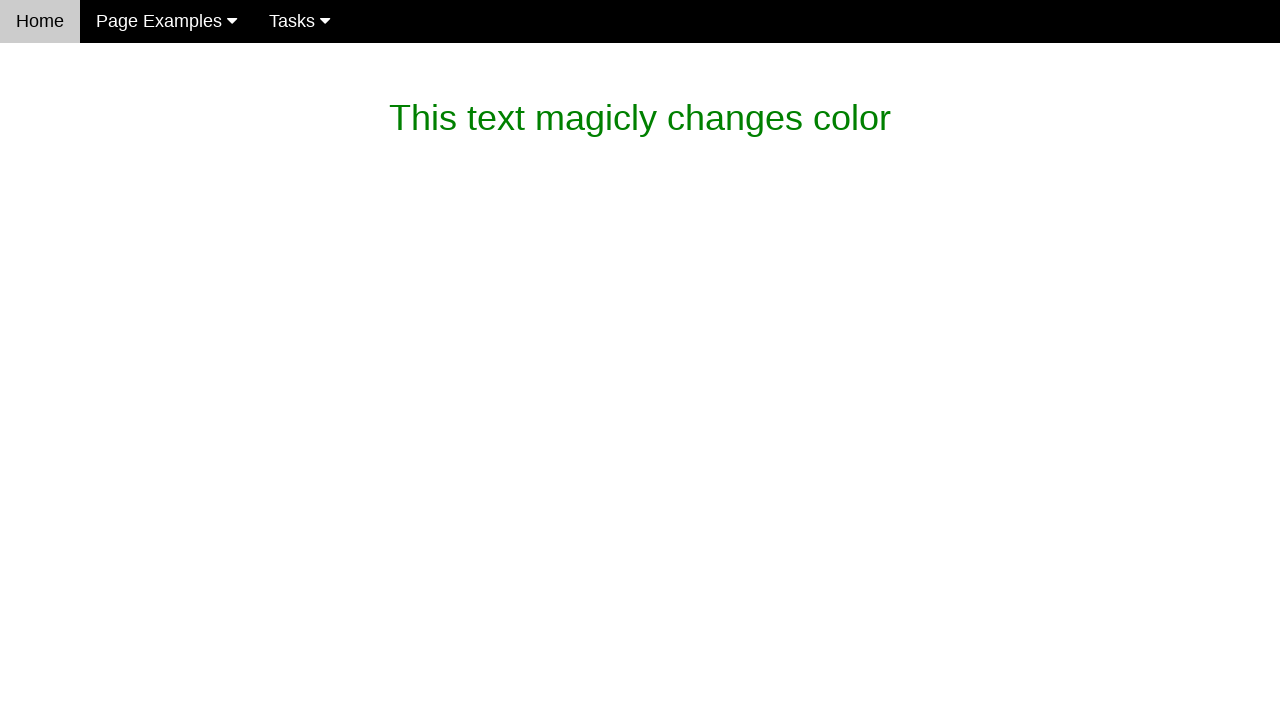

Waited for paragraph with 'changes color' text to become invisible
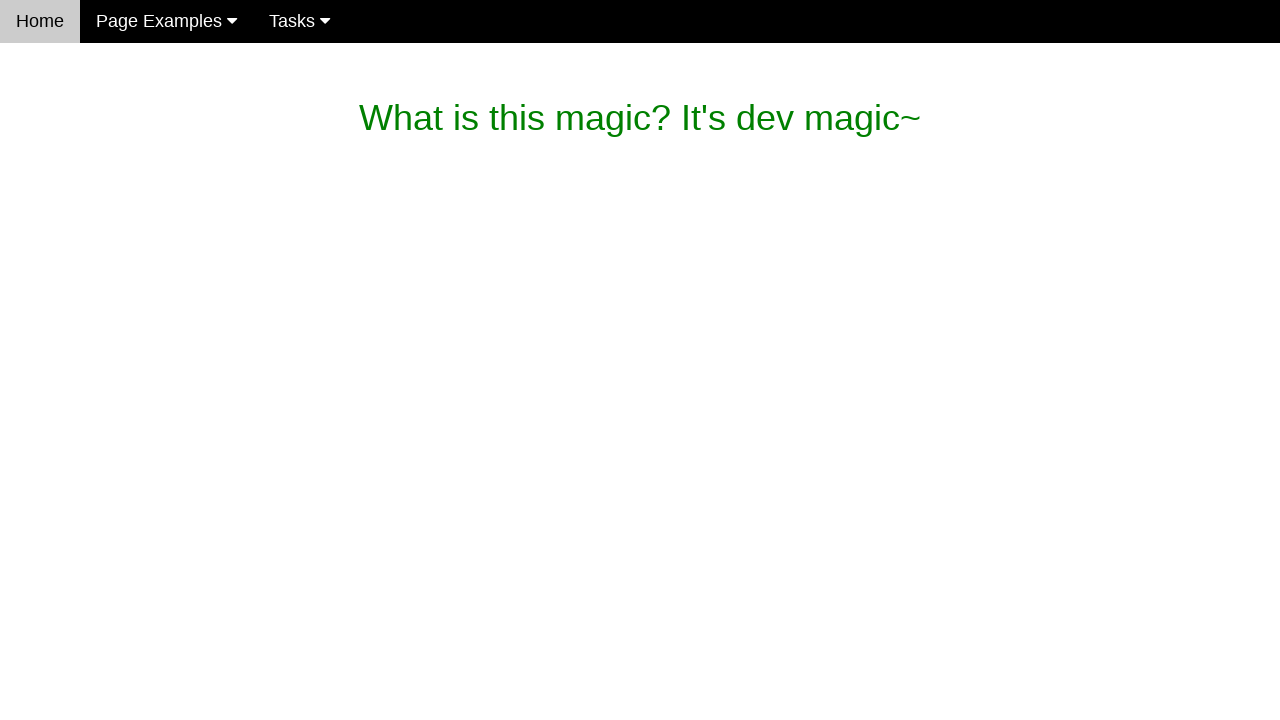

Verified new paragraph text is 'What is this magic? It's dev magic~'
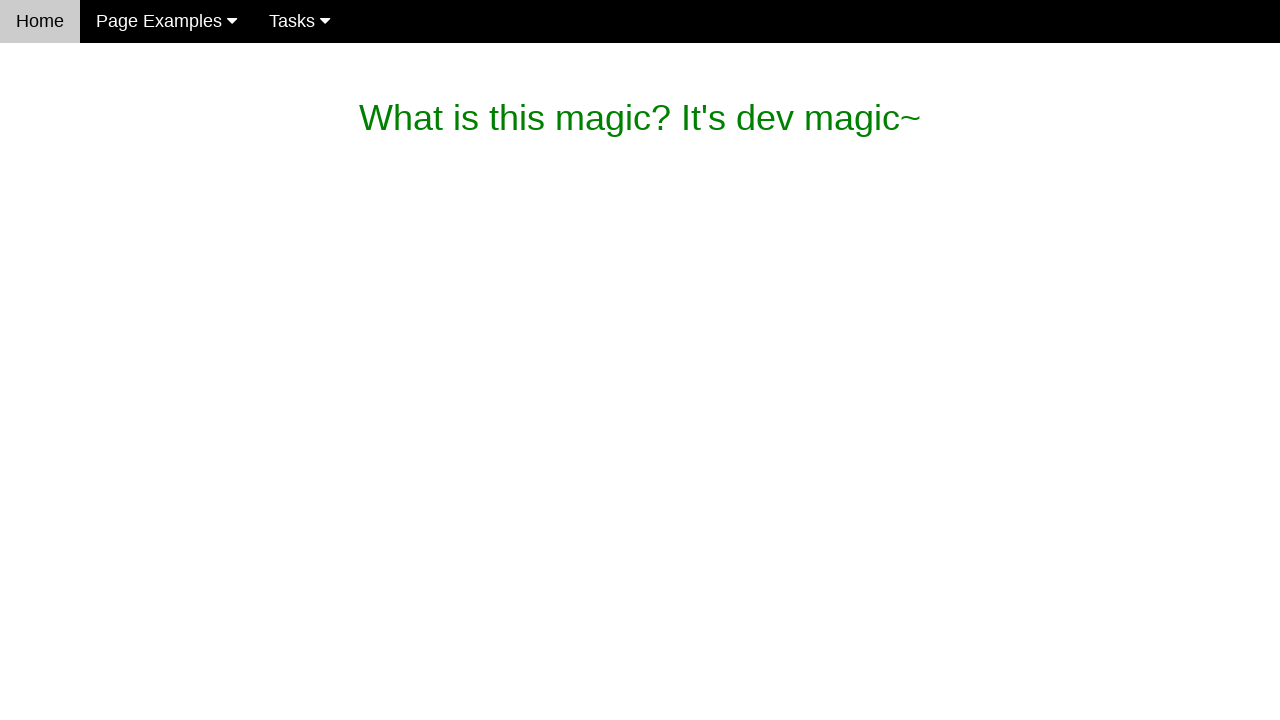

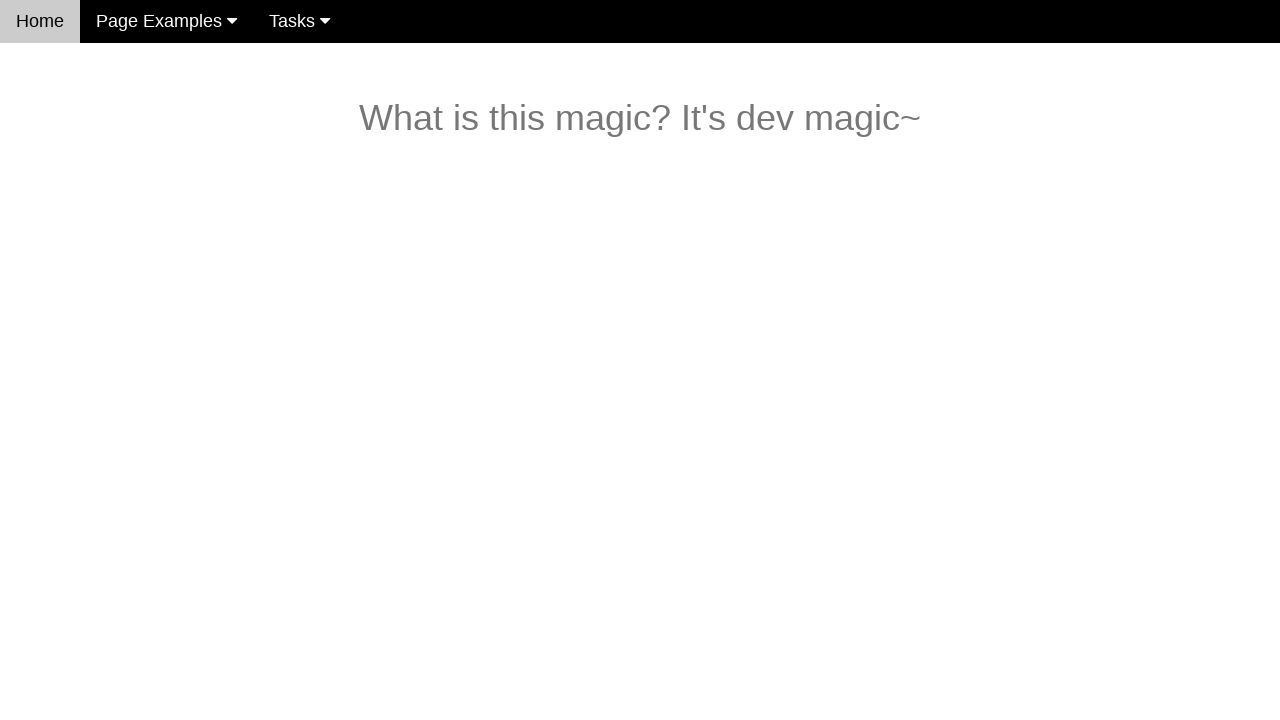